Tests the online banking page by clicking the "ONLINE BANKING" link and verifying that 6 service headers are displayed, including "Pay Bills"

Starting URL: http://zero.webappsecurity.com/

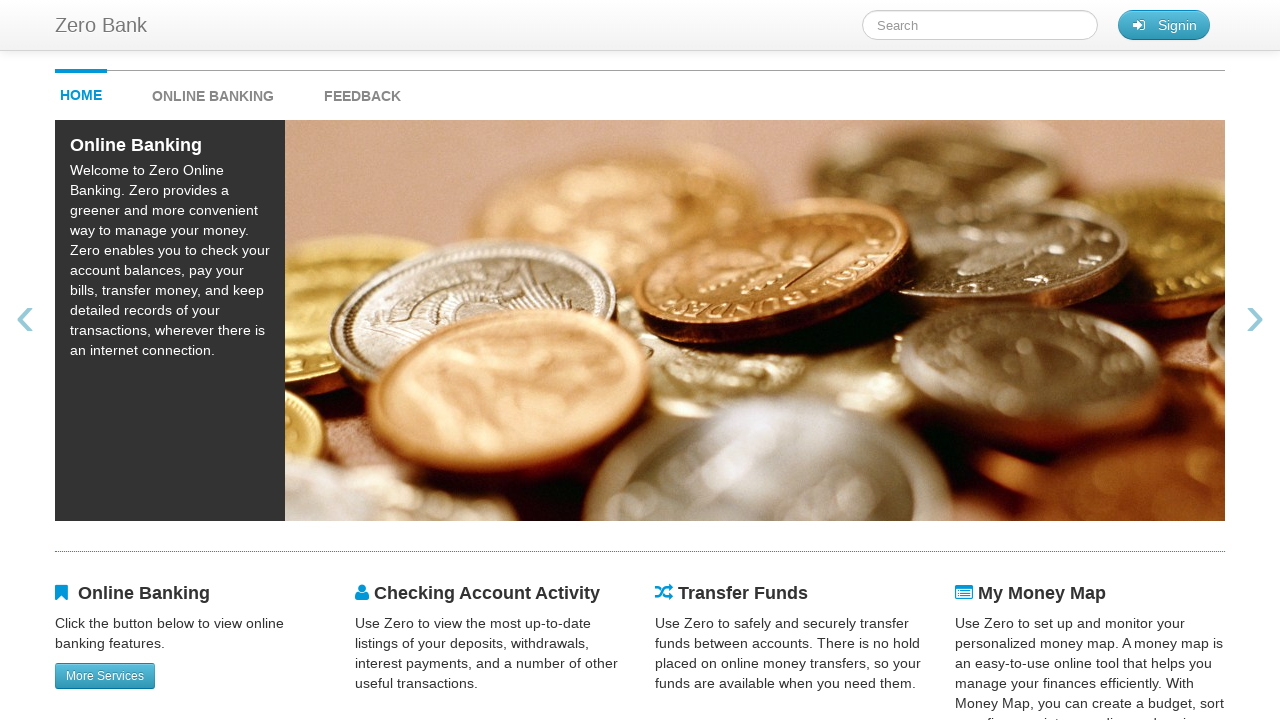

Clicked the ONLINE BANKING link at (233, 91) on #onlineBankingMenu
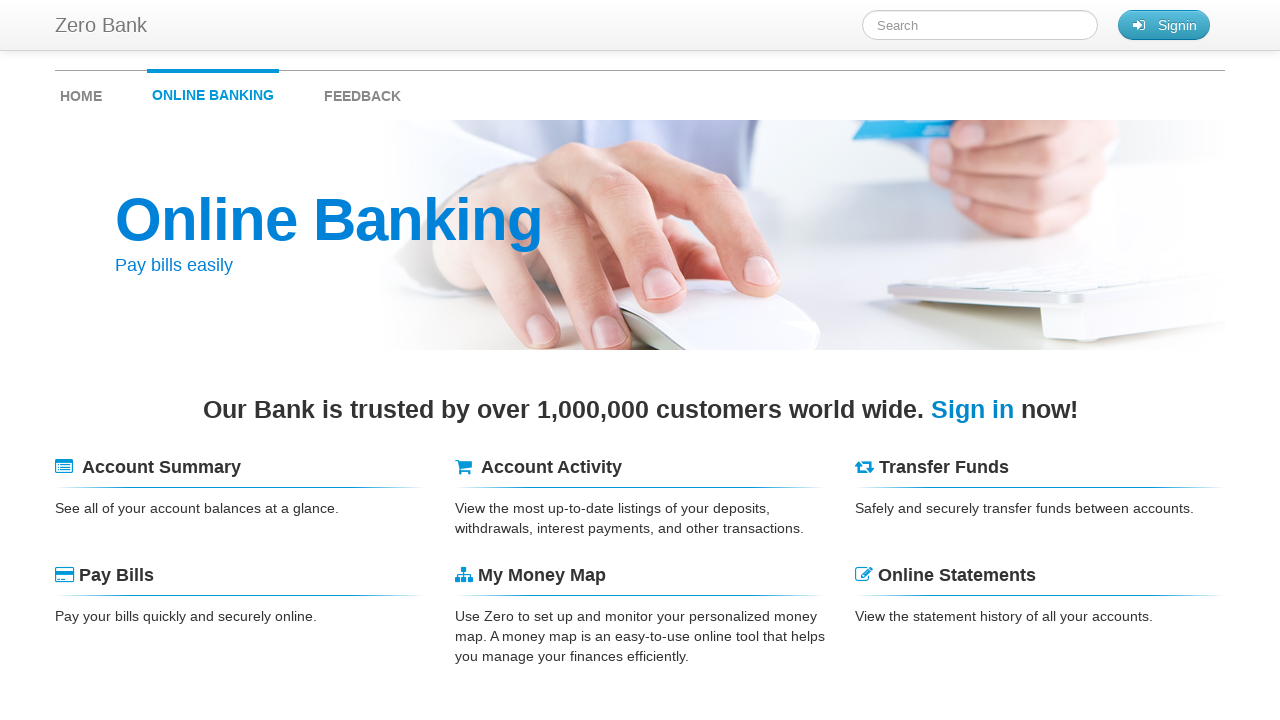

Service headers loaded on the online banking page
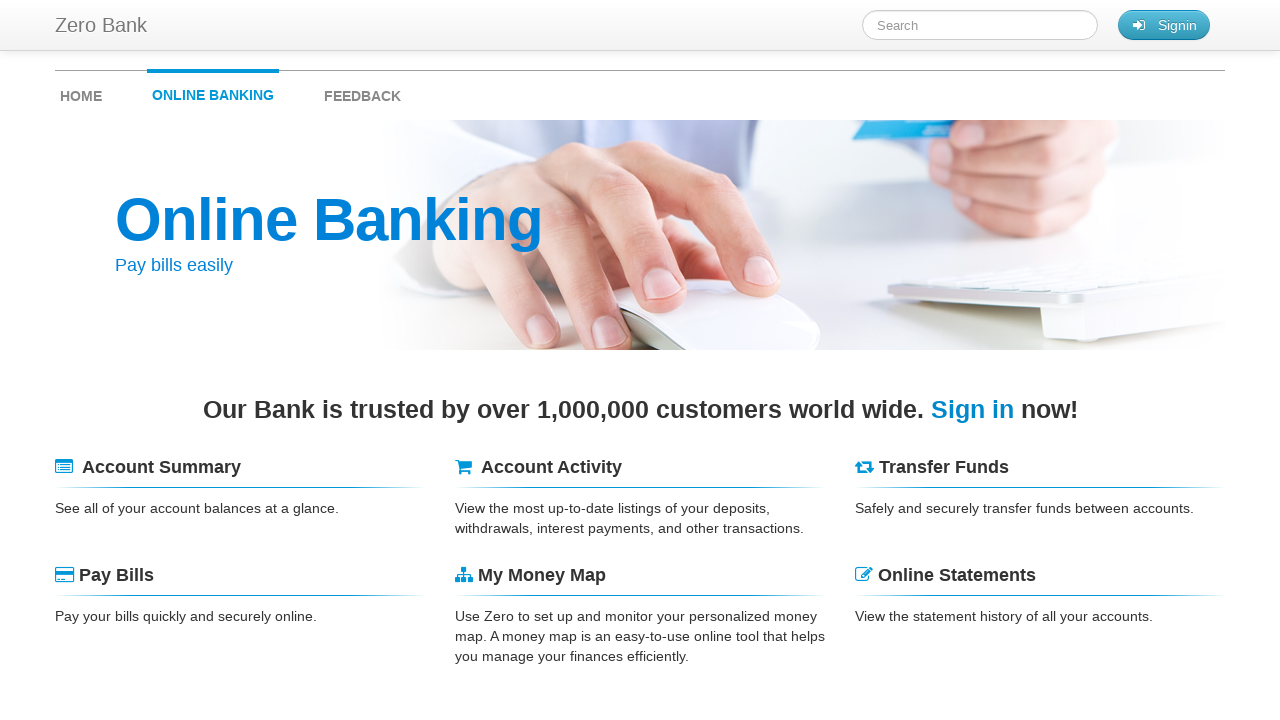

Verified that 6 service headers are displayed
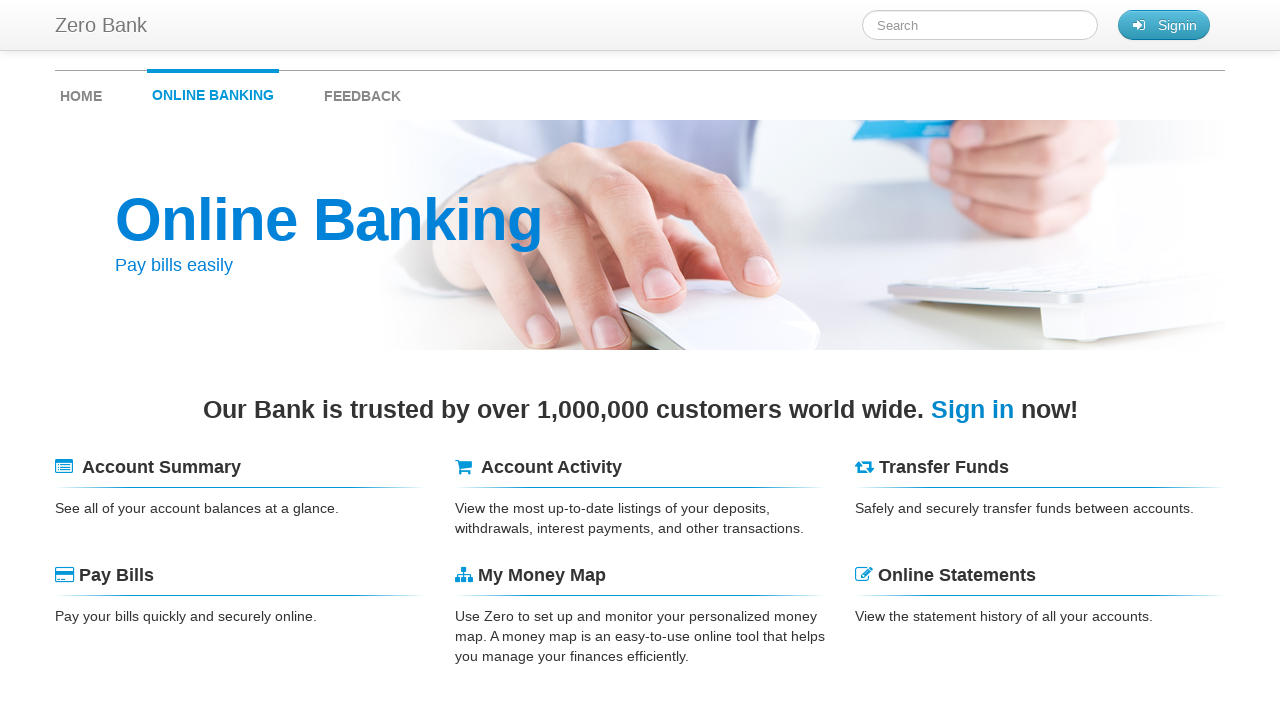

Verified that 'Pay Bills' header is present among the service headers
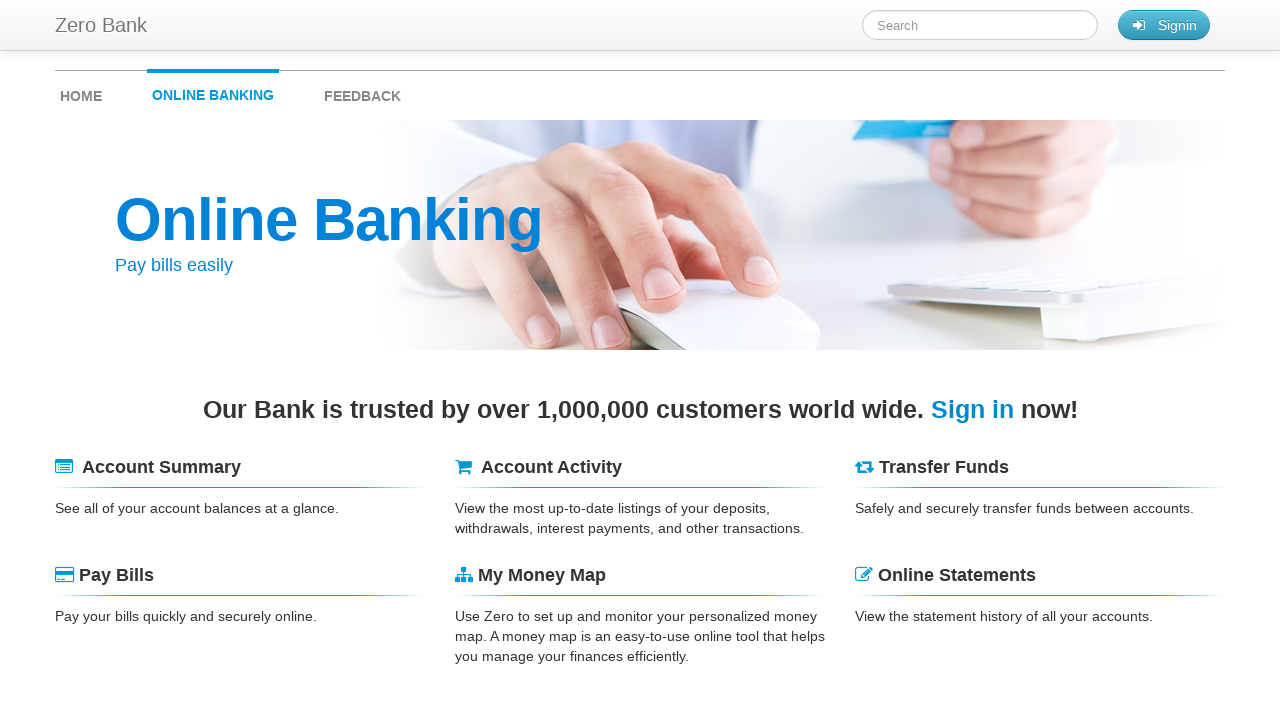

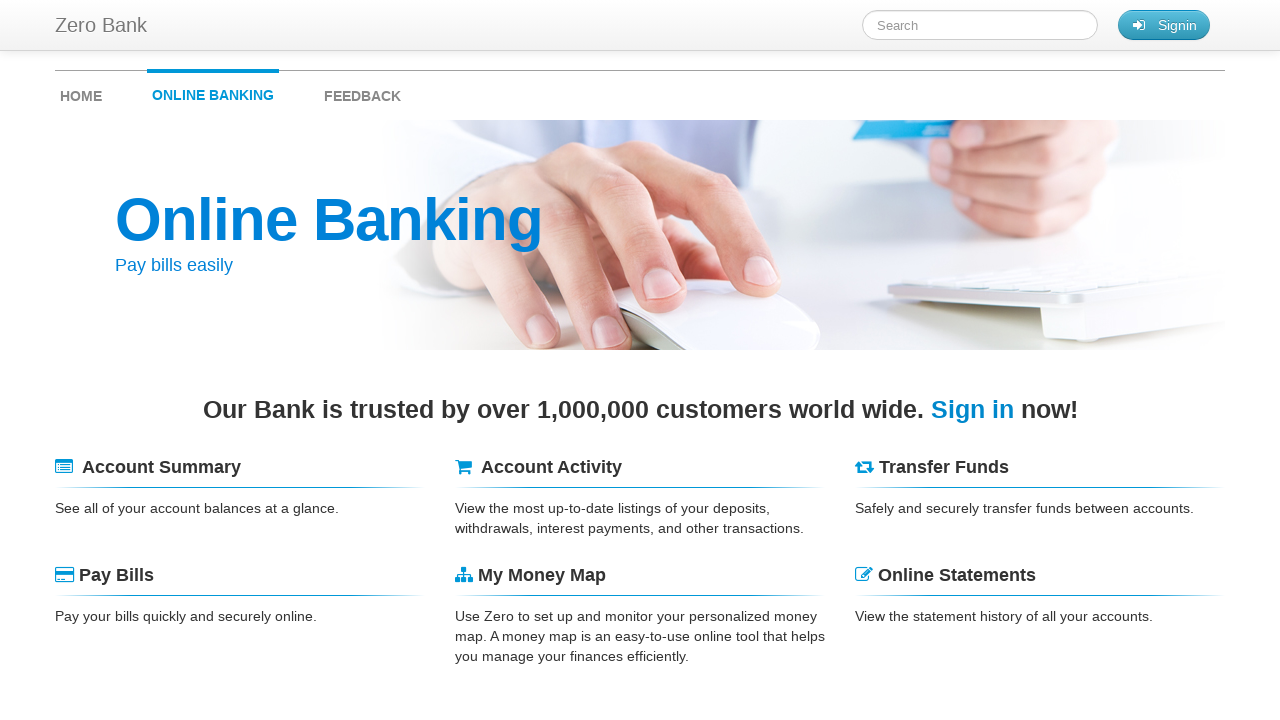